Tests basic form submission by entering email, password, checking a checkbox and verifying the alert message

Starting URL: http://automationbykrishna.com/#

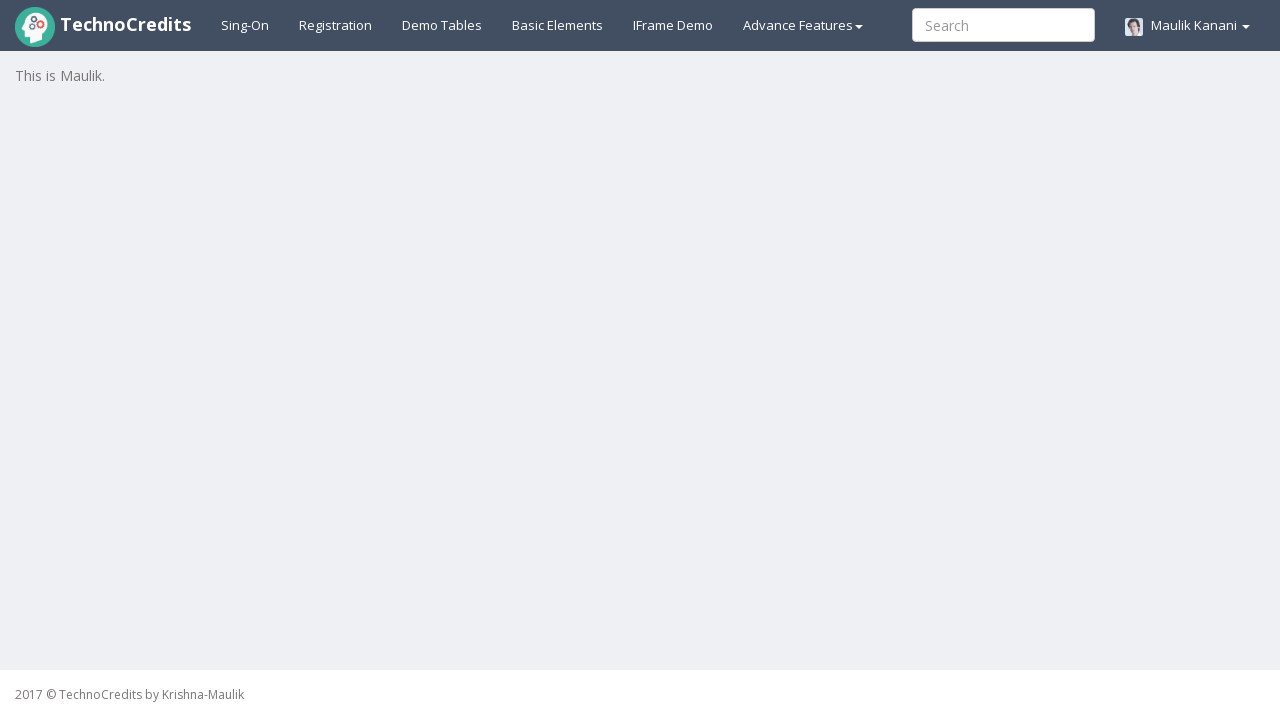

Clicked on basic elements tab at (558, 25) on xpath=//a[@id = 'basicelements']
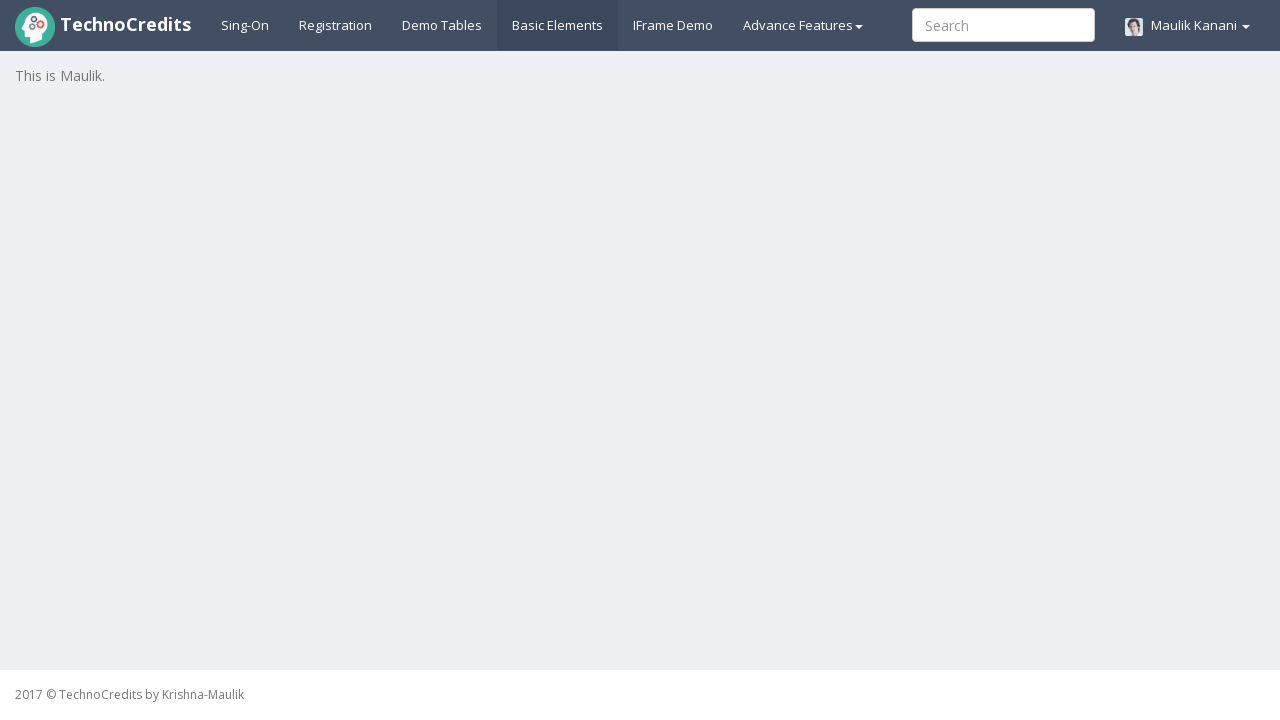

Filled email field with 'shri0101@gmail.com' on //input[@id = 'exampleInputEmail1']
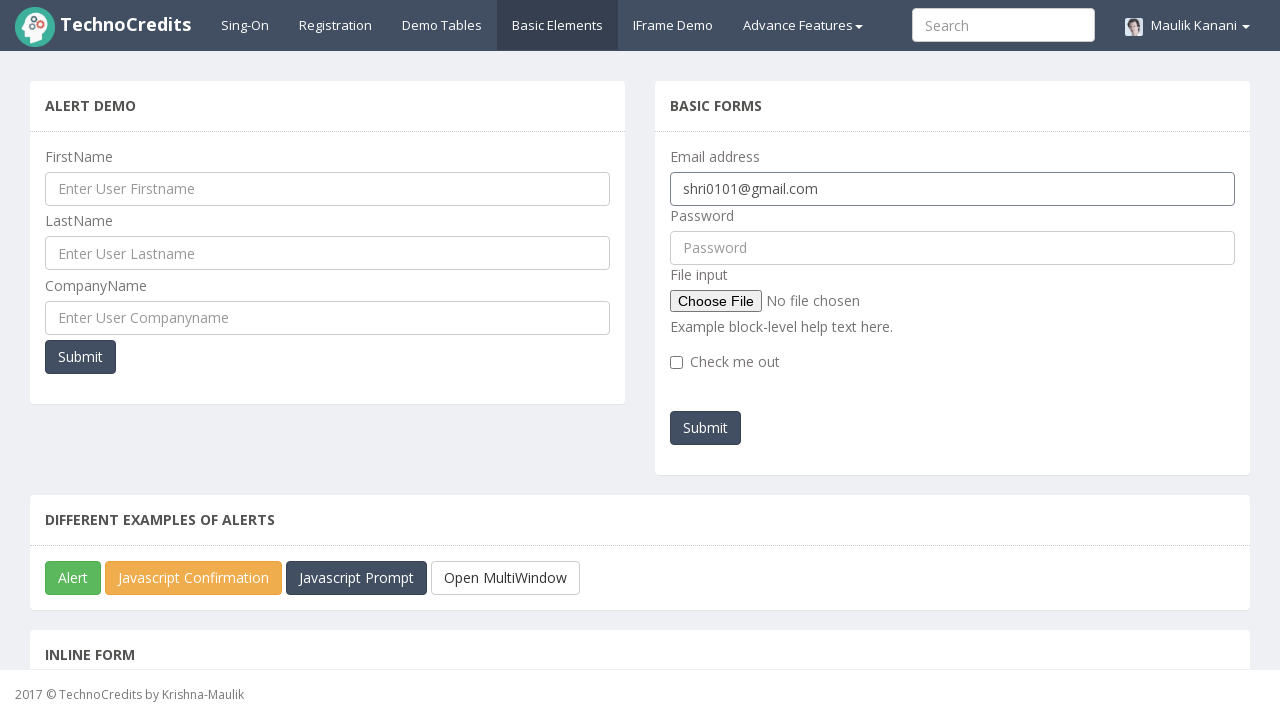

Filled password field with '12345678' on //input[@id = 'pwd']
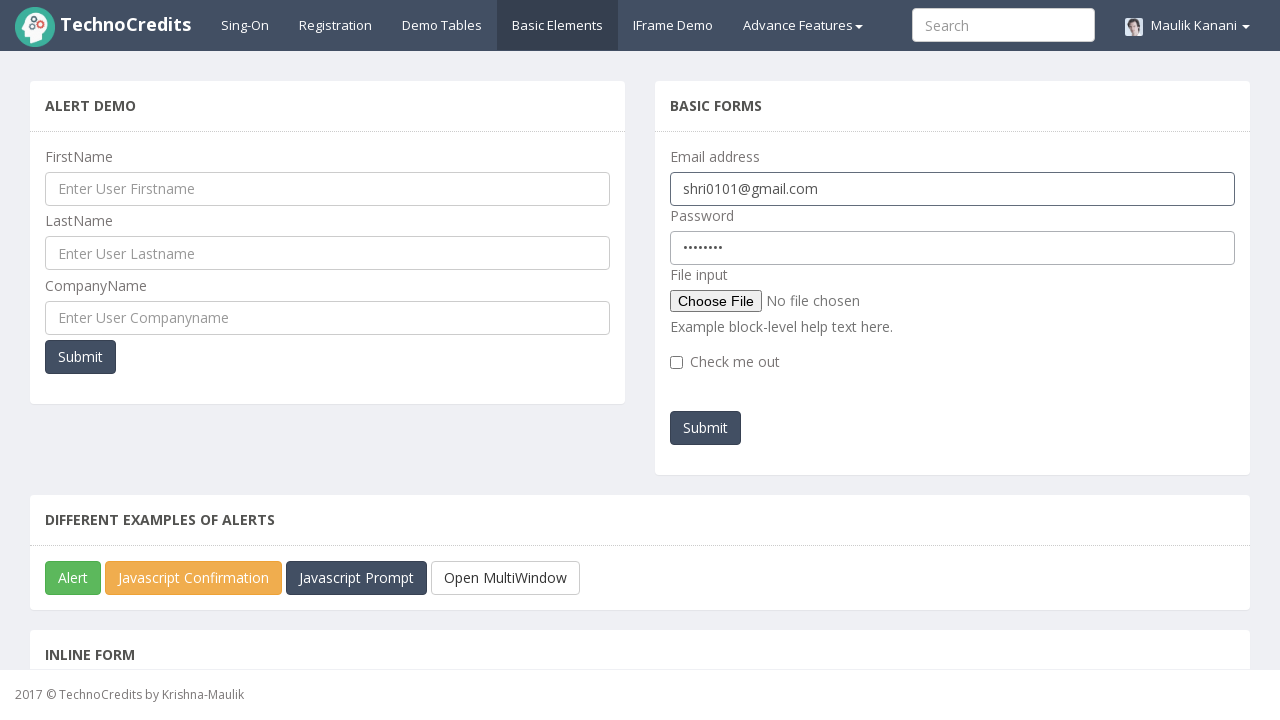

Checked the checkbox at (676, 362) on xpath=//div[@class = 'col-lg-6']//input[@type = 'checkbox']
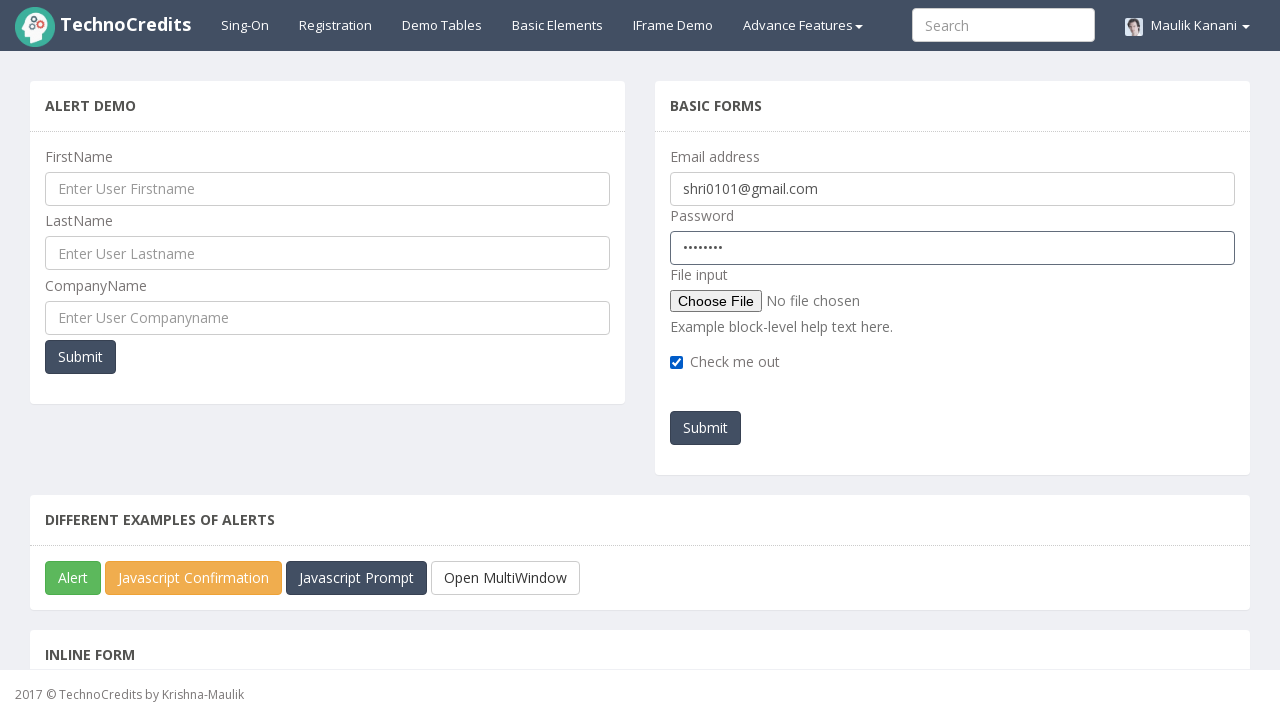

Clicked submit button to submit the form at (706, 428) on xpath=//button[@id = 'submitb2']
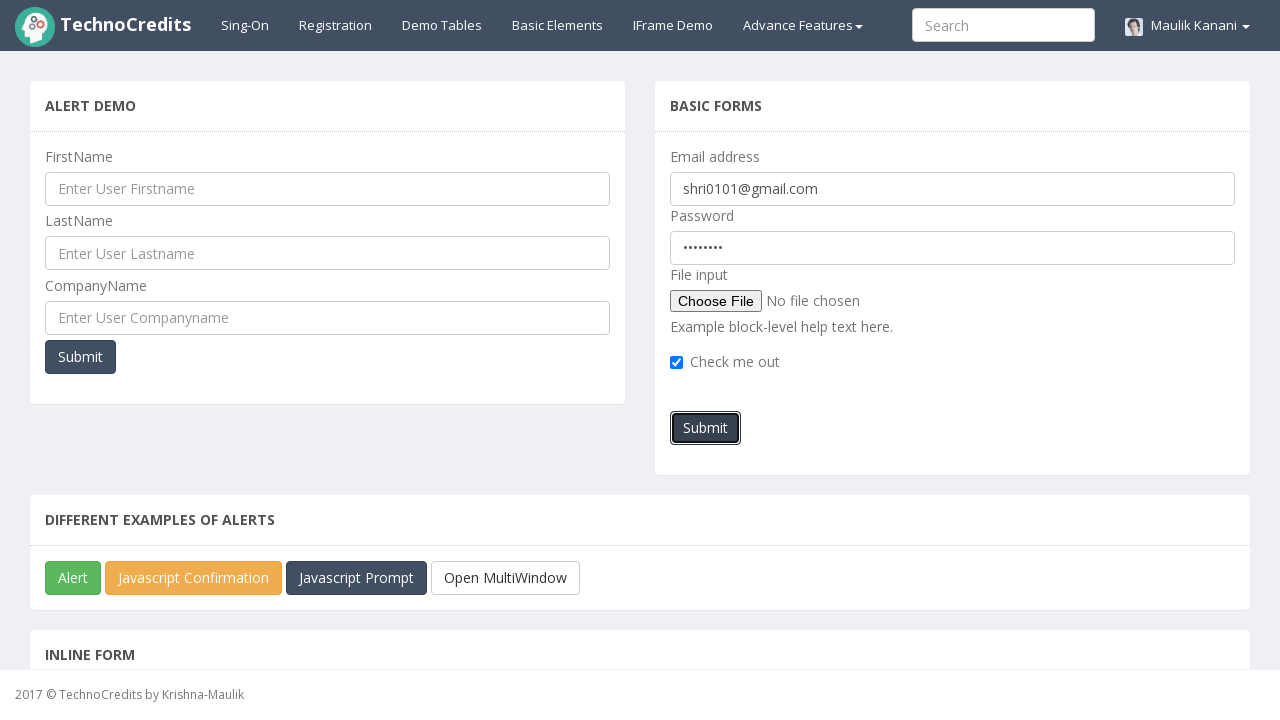

Alert dialog accepted and verified
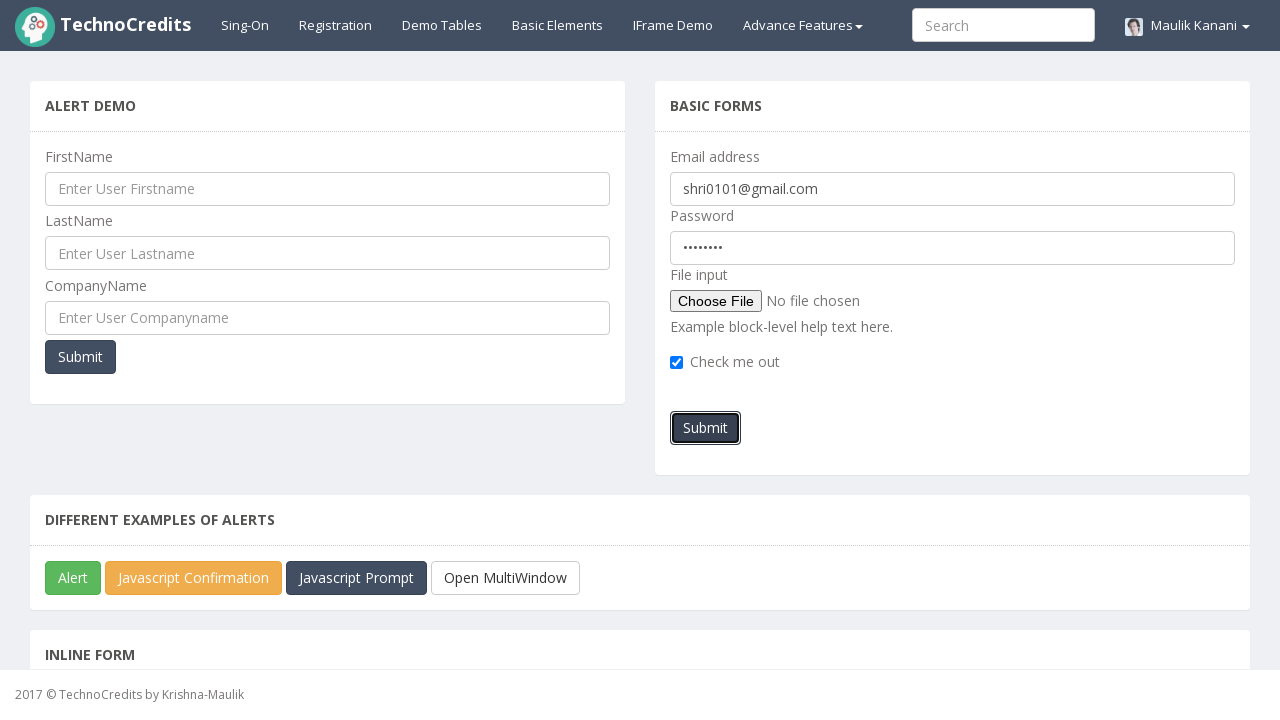

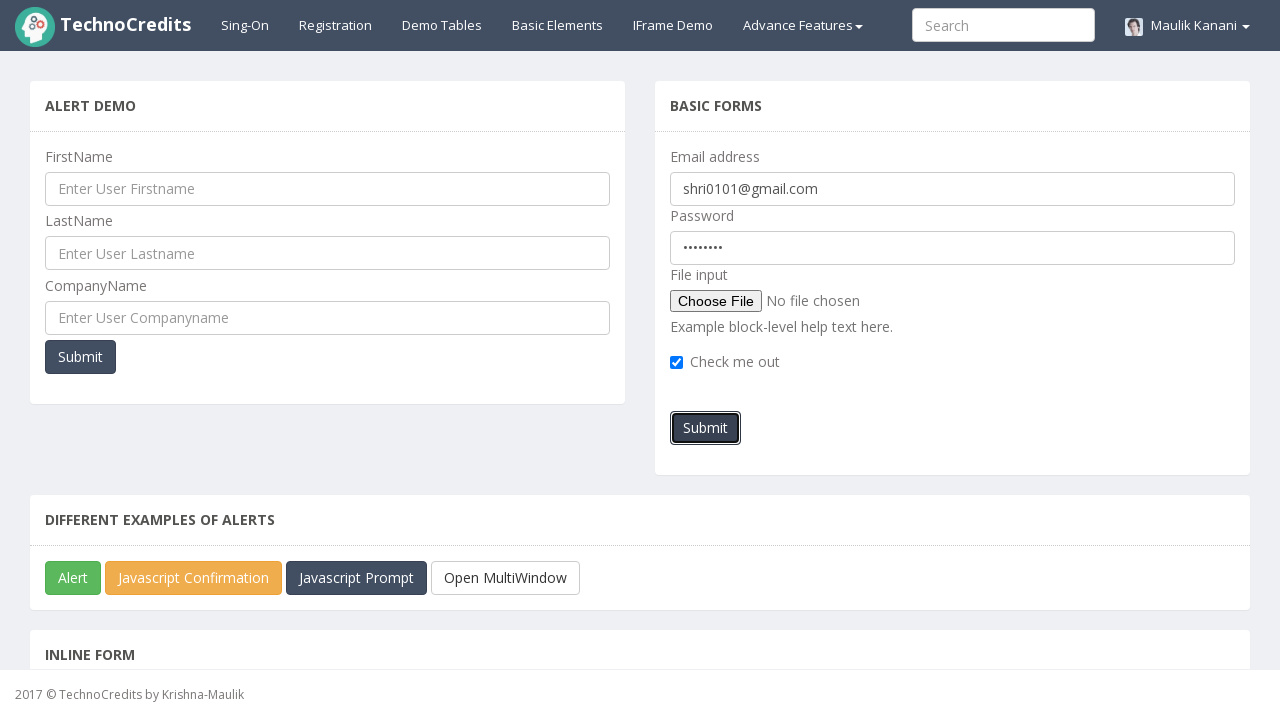